Tests the forgot password functionality by clicking the forgot password link, entering an email address, and setting a new password with confirmation.

Starting URL: https://rahulshettyacademy.com/client

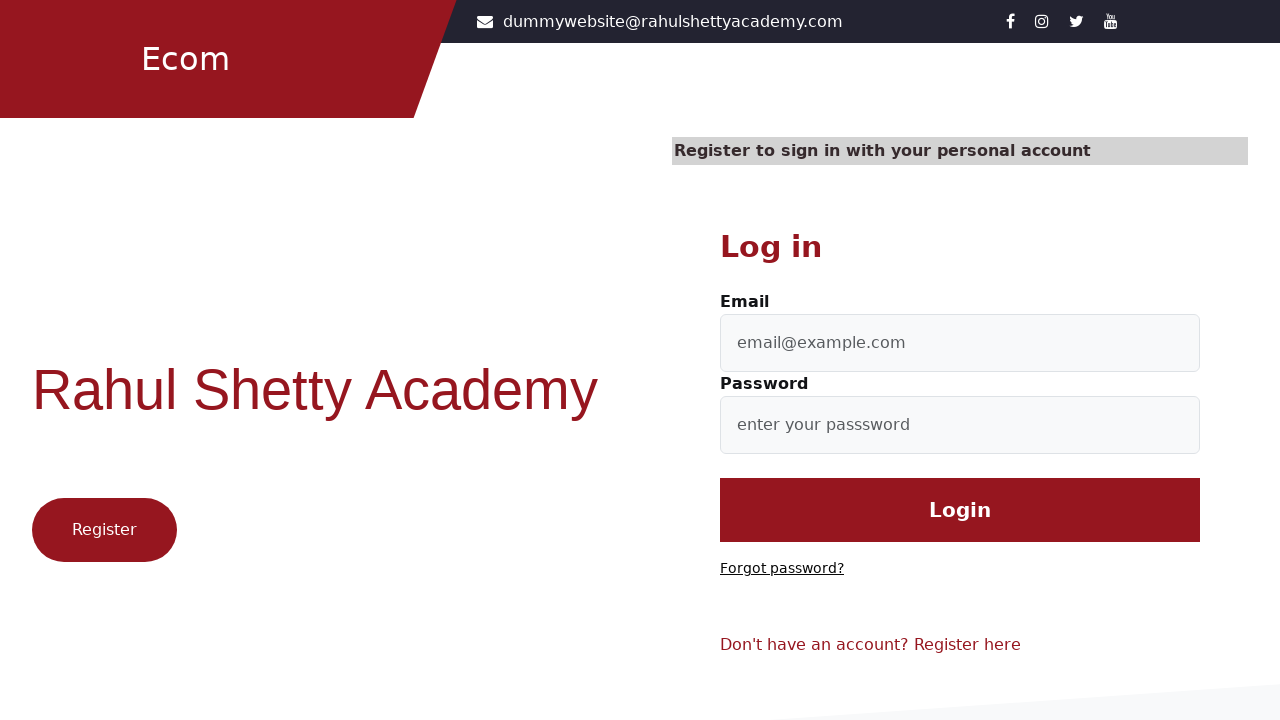

Clicked 'Forgot password?' link at (782, 569) on text=Forgot password?
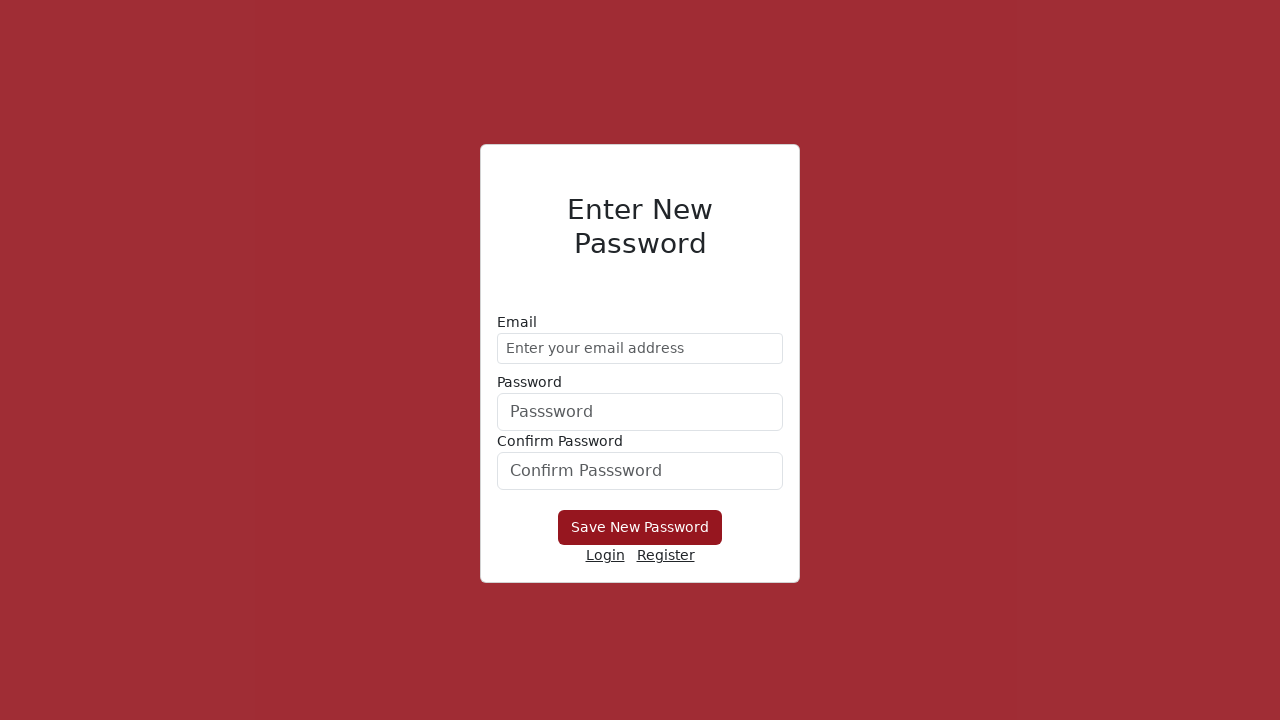

Entered email address 'demo@gmail.com' in email field on form div:nth-child(1) input
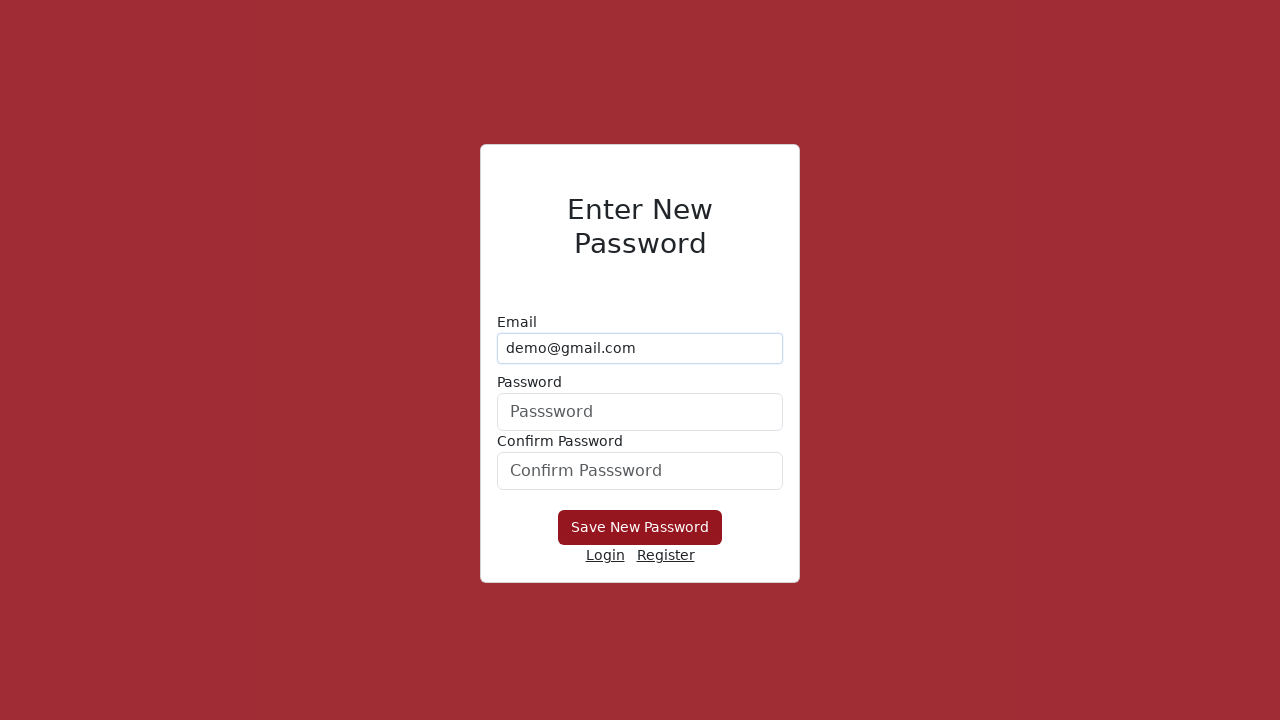

Entered new password 'Hello@1234' in password field on form div:nth-child(2) input
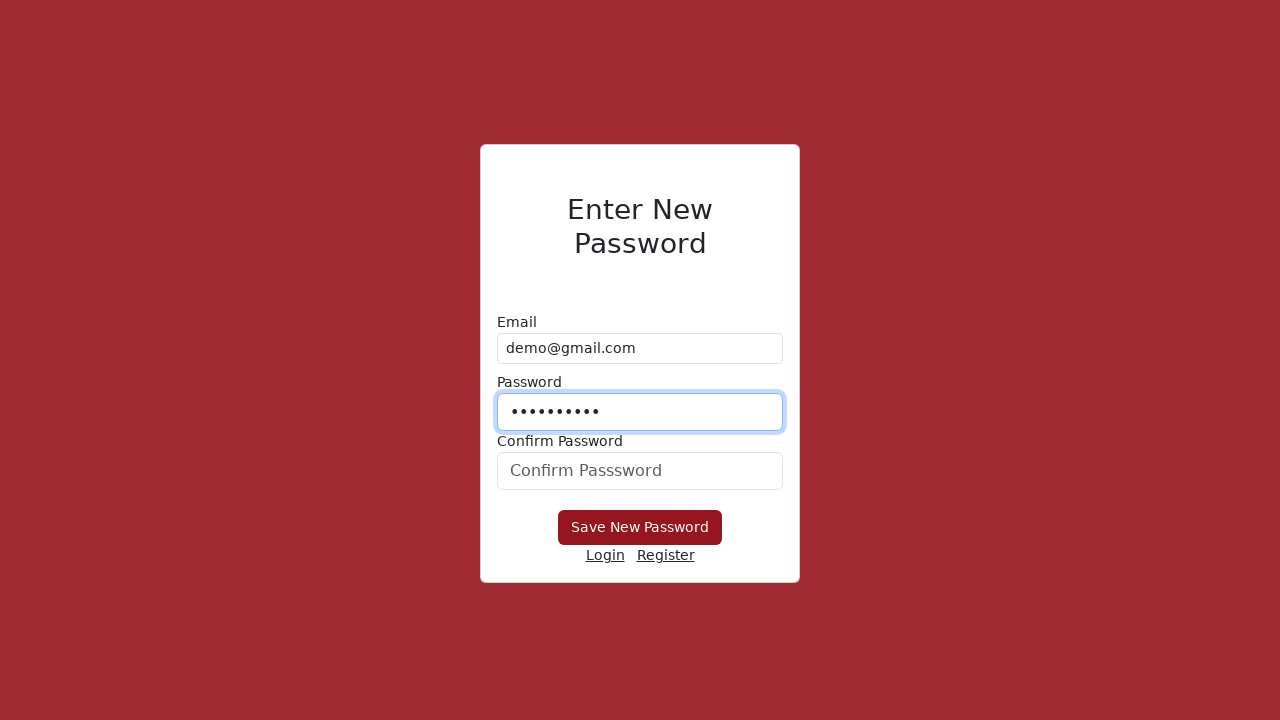

Entered confirmation password 'Hello@1234' in confirm password field on #confirmPassword
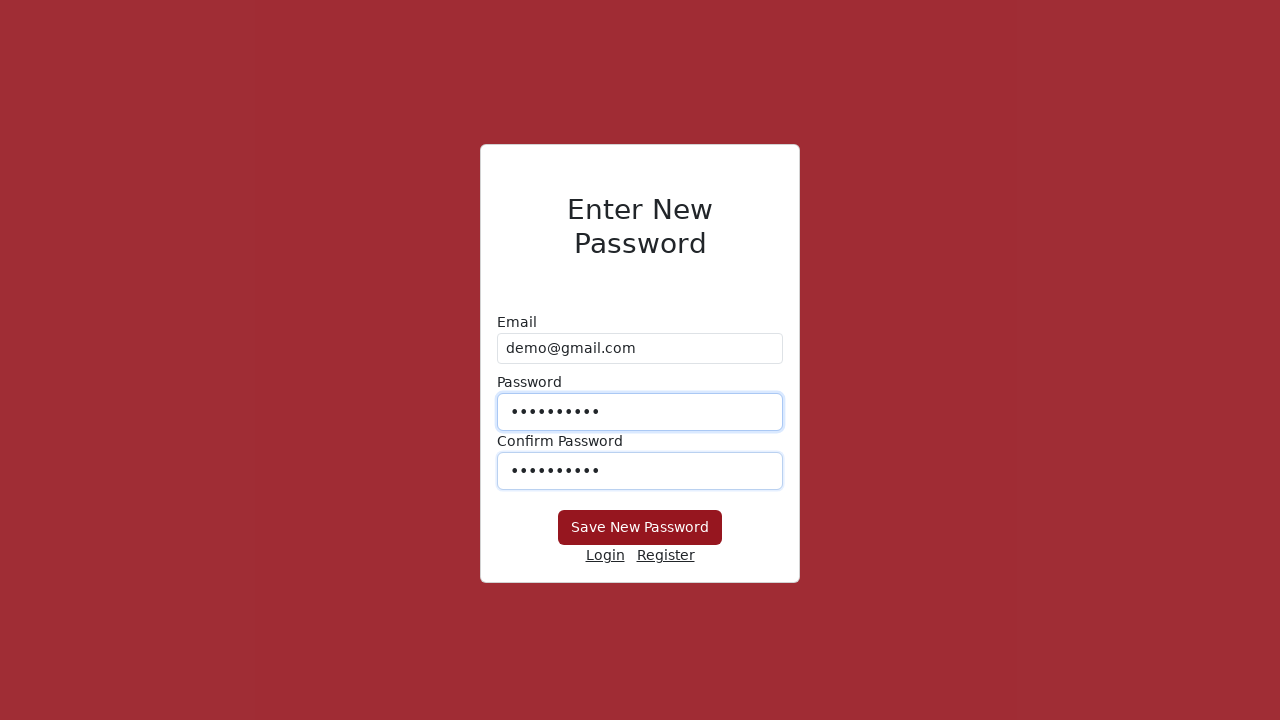

Clicked 'Save New Password' button to submit forgot password form at (640, 528) on button:has-text('Save New Password')
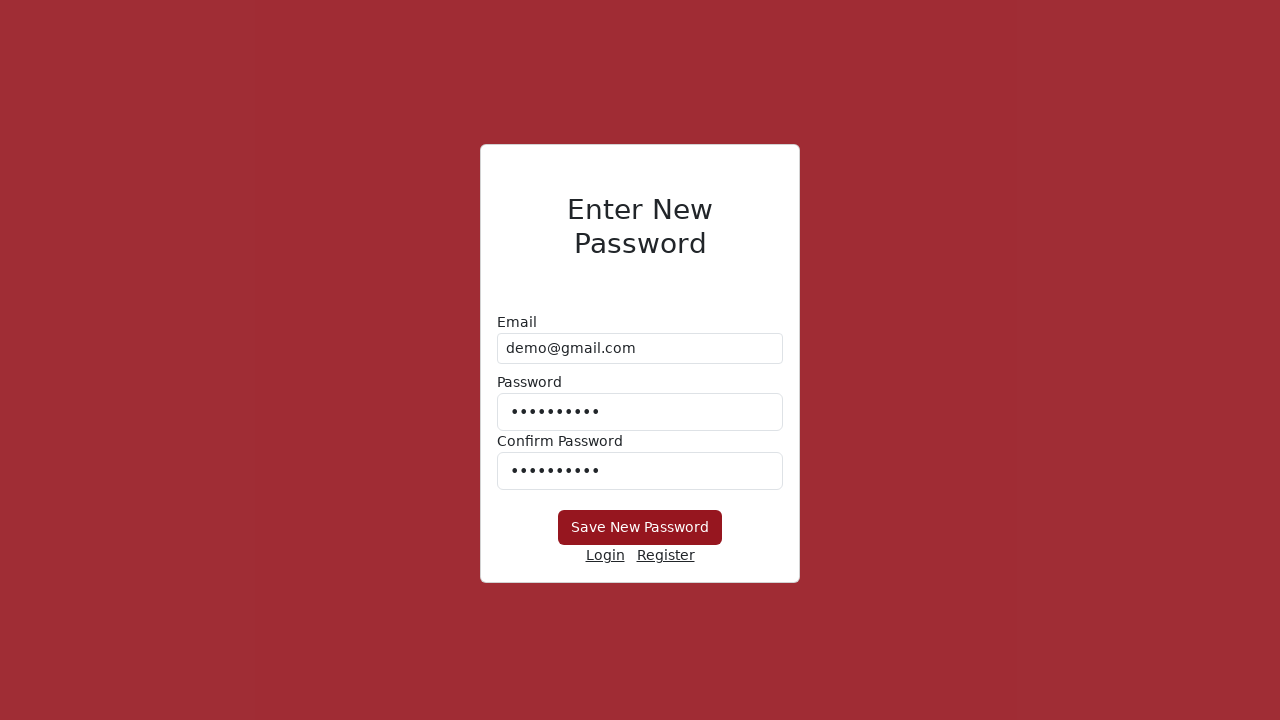

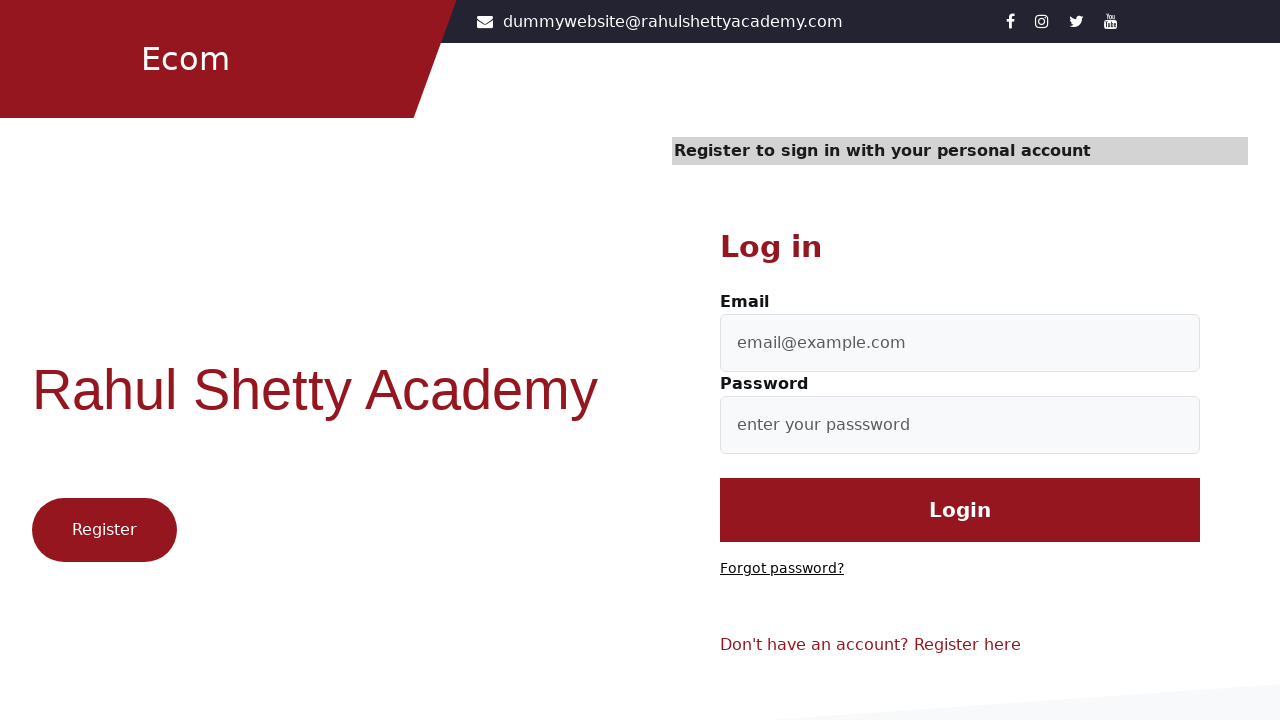